Simple navigation test that loads the BestBuy homepage

Starting URL: https://www.bestbuy.com/

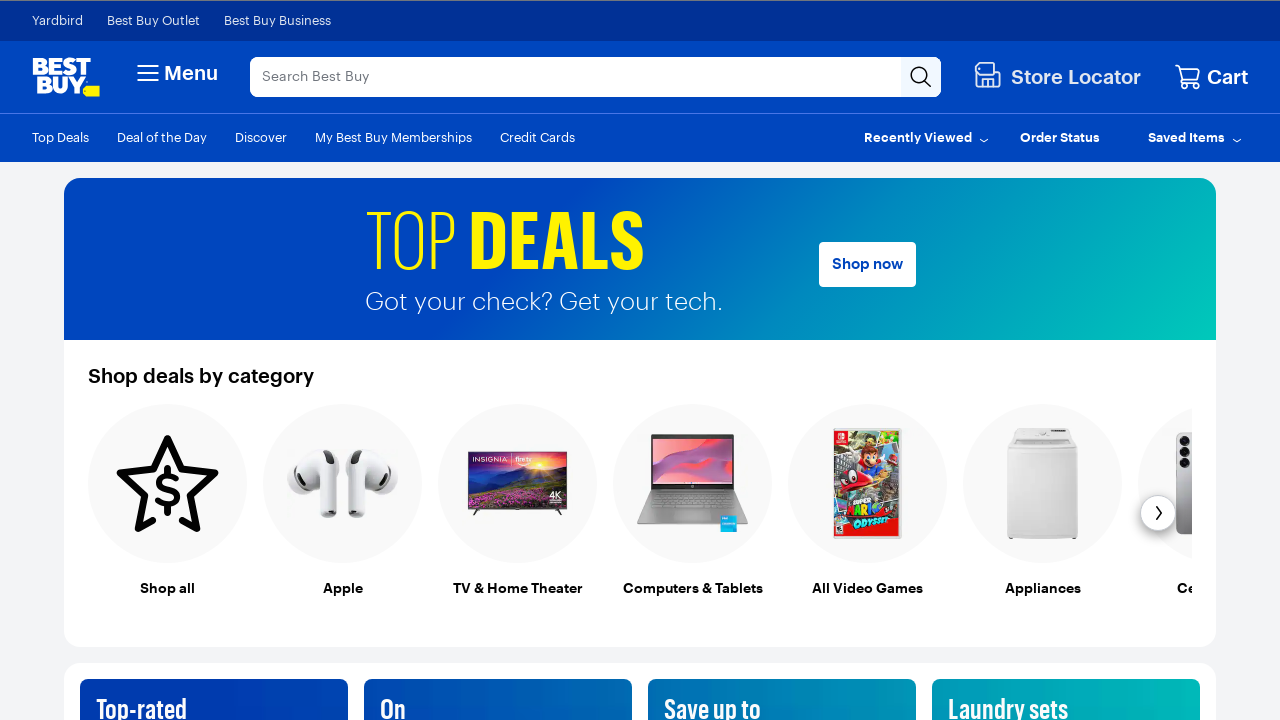

BestBuy homepage loaded
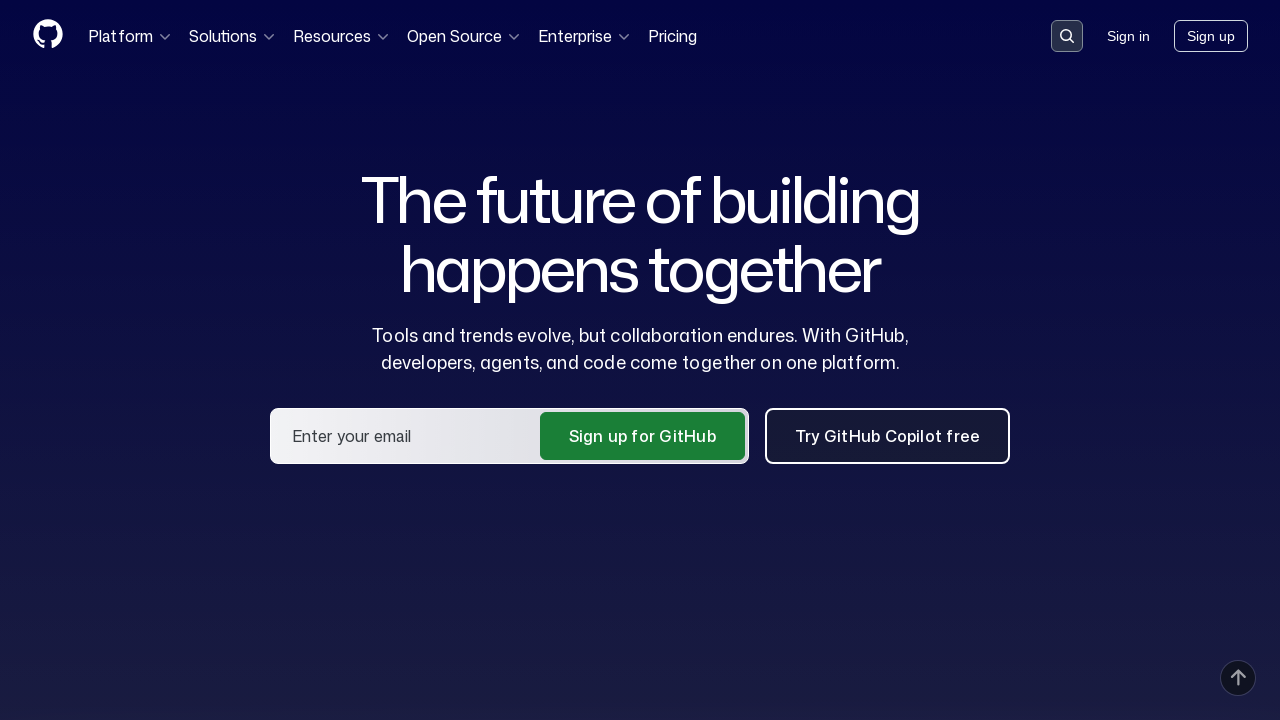

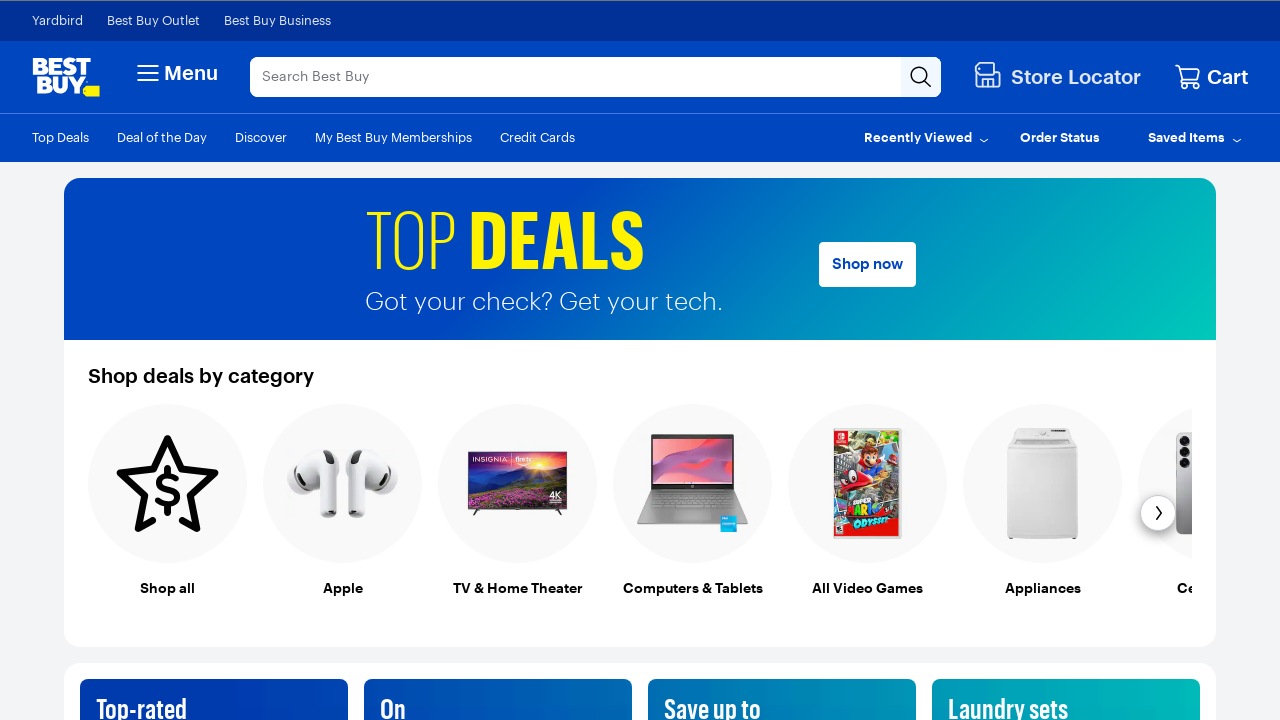